Tests dropdown page navigation by clicking on the Dropdown link and verifying the page heading displays "Dropdown List"

Starting URL: https://the-internet.herokuapp.com/

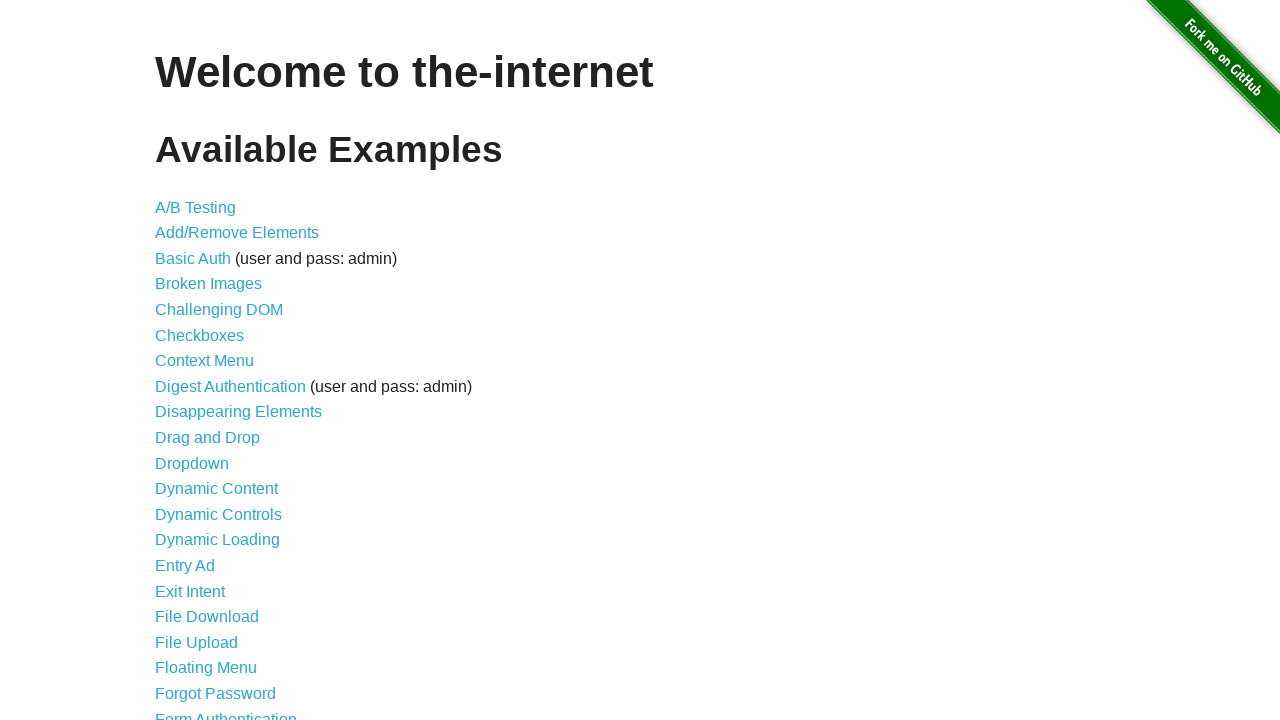

Navigated to the-internet.herokuapp.com home page
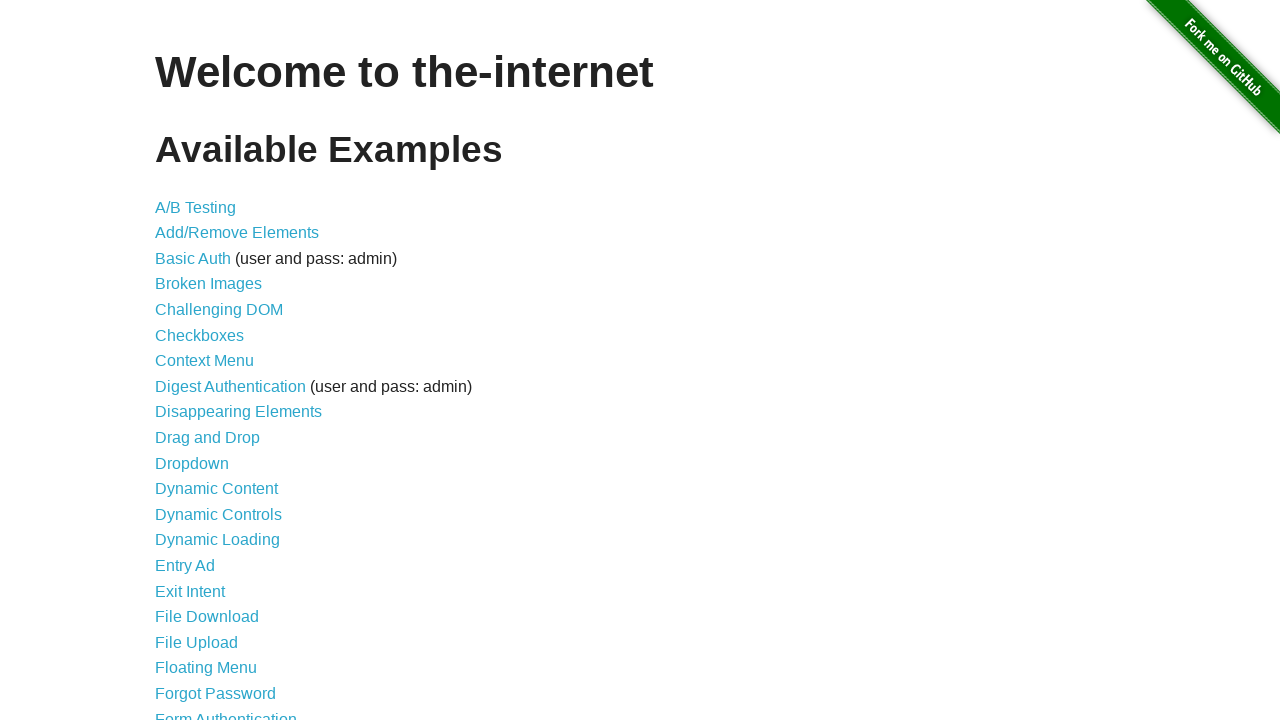

Clicked on the Dropdown link at (192, 463) on xpath=//a[normalize-space()='Dropdown']
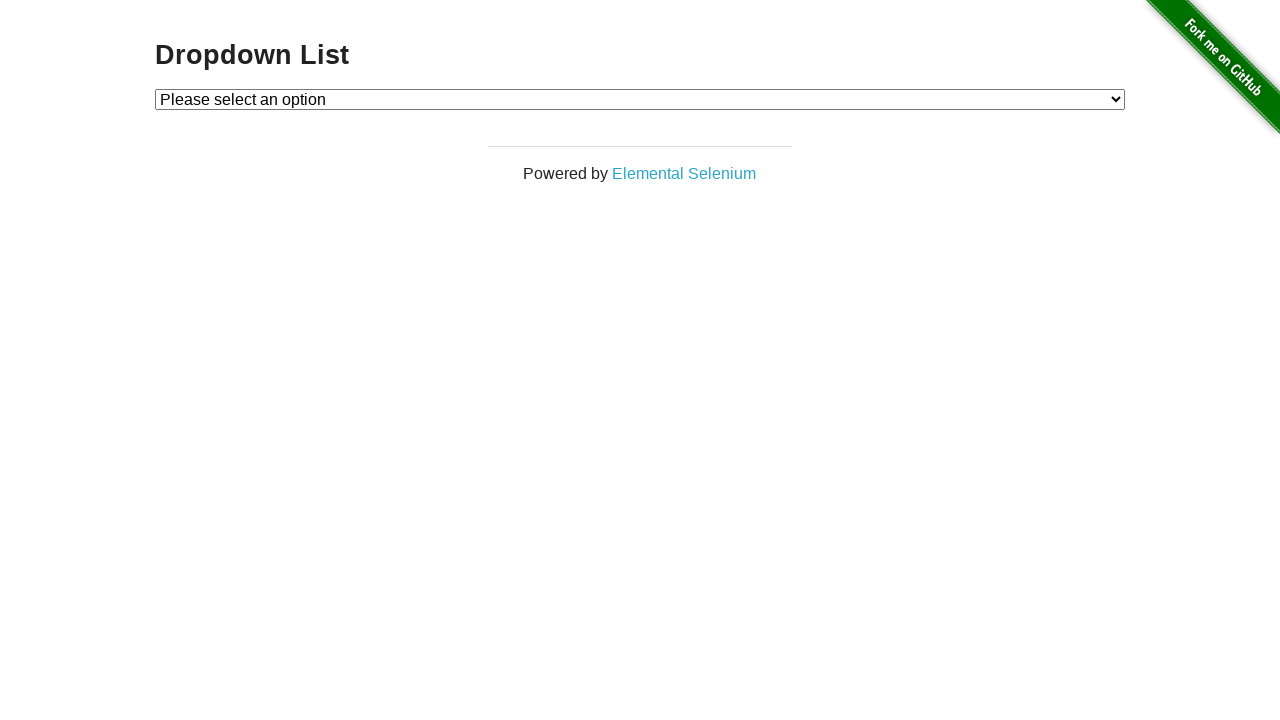

Waited for Dropdown List heading to appear
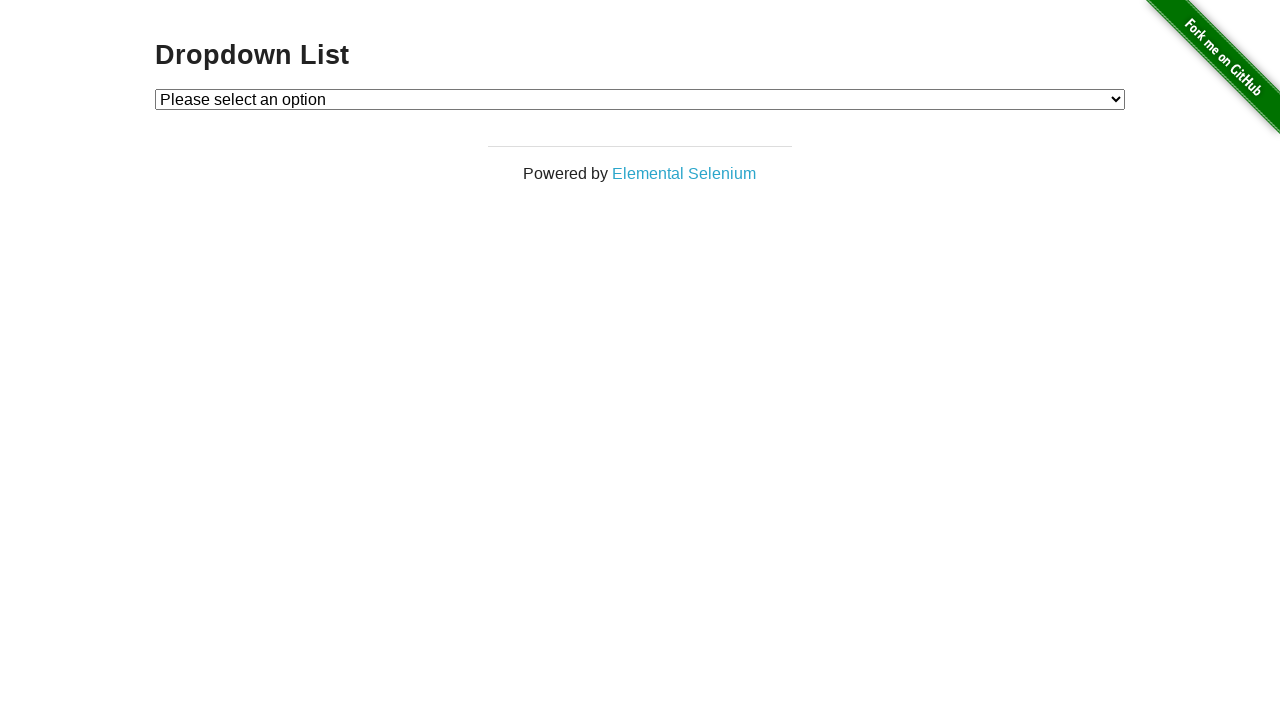

Verified page heading displays 'Dropdown List'
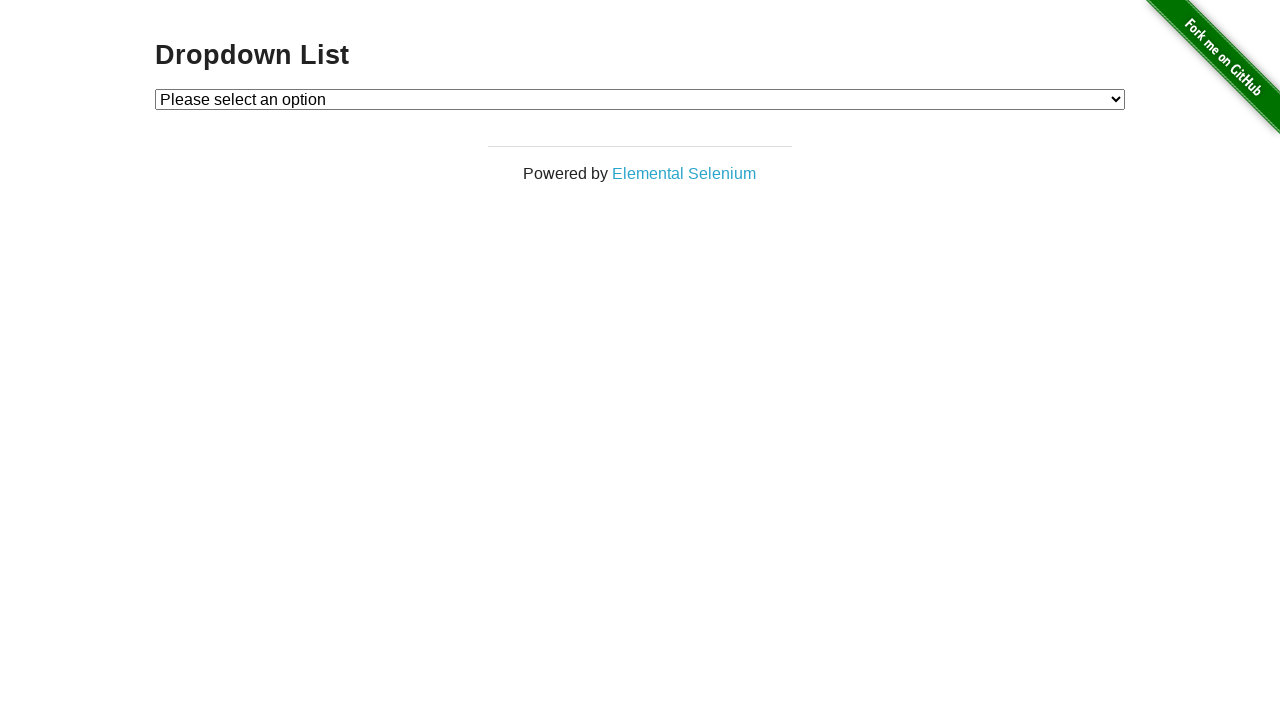

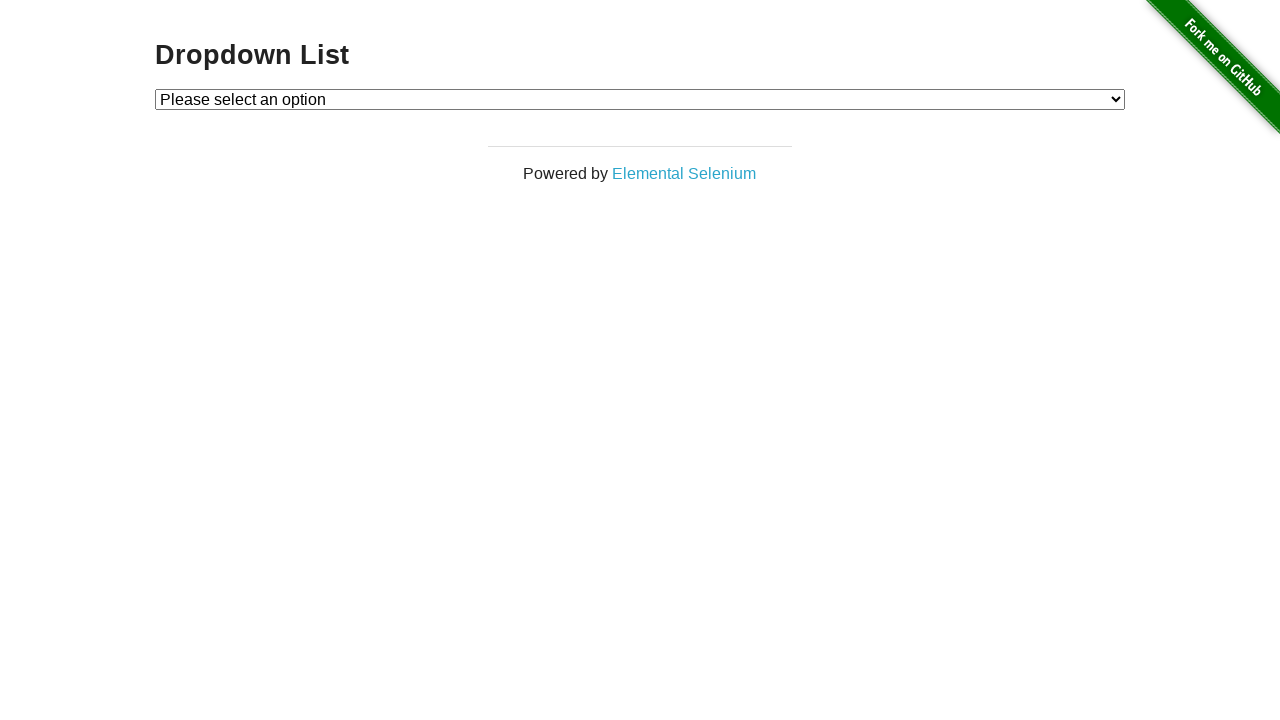